Tests that the 'Enviar' (Submit) button is present and visible on the page

Starting URL: https://carros-crud.vercel.app/

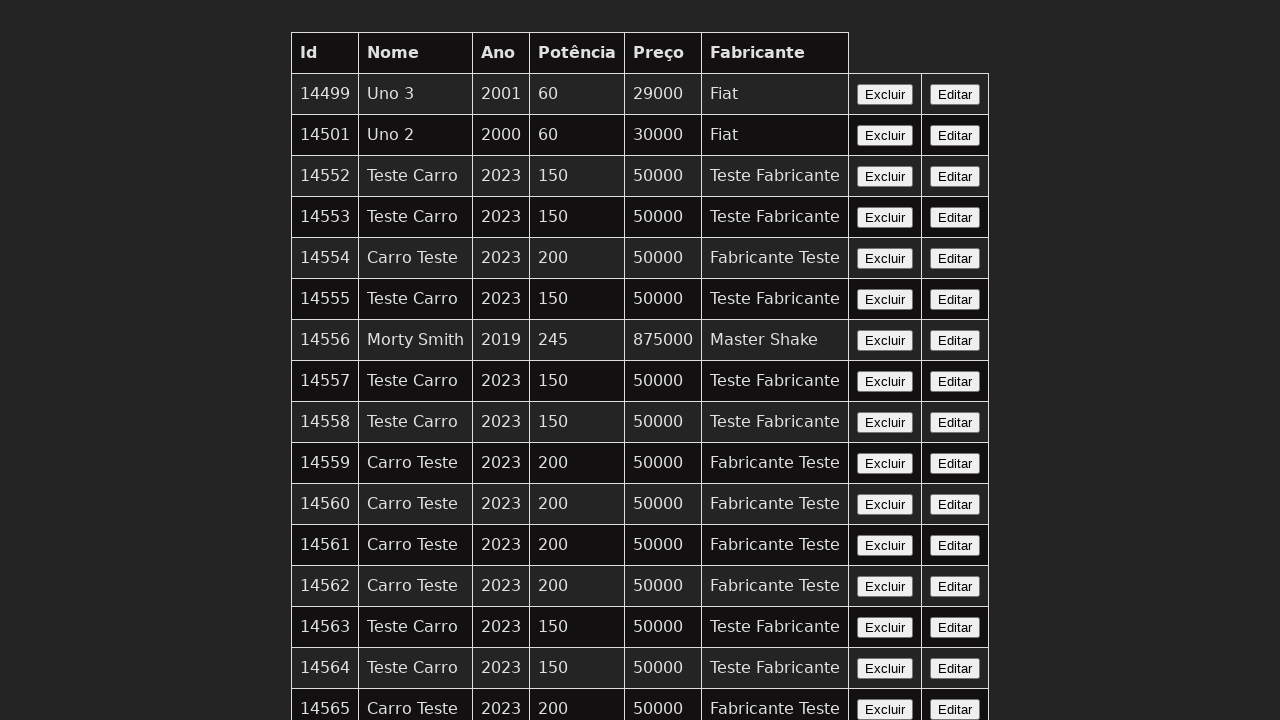

Navigated to https://carros-crud.vercel.app/
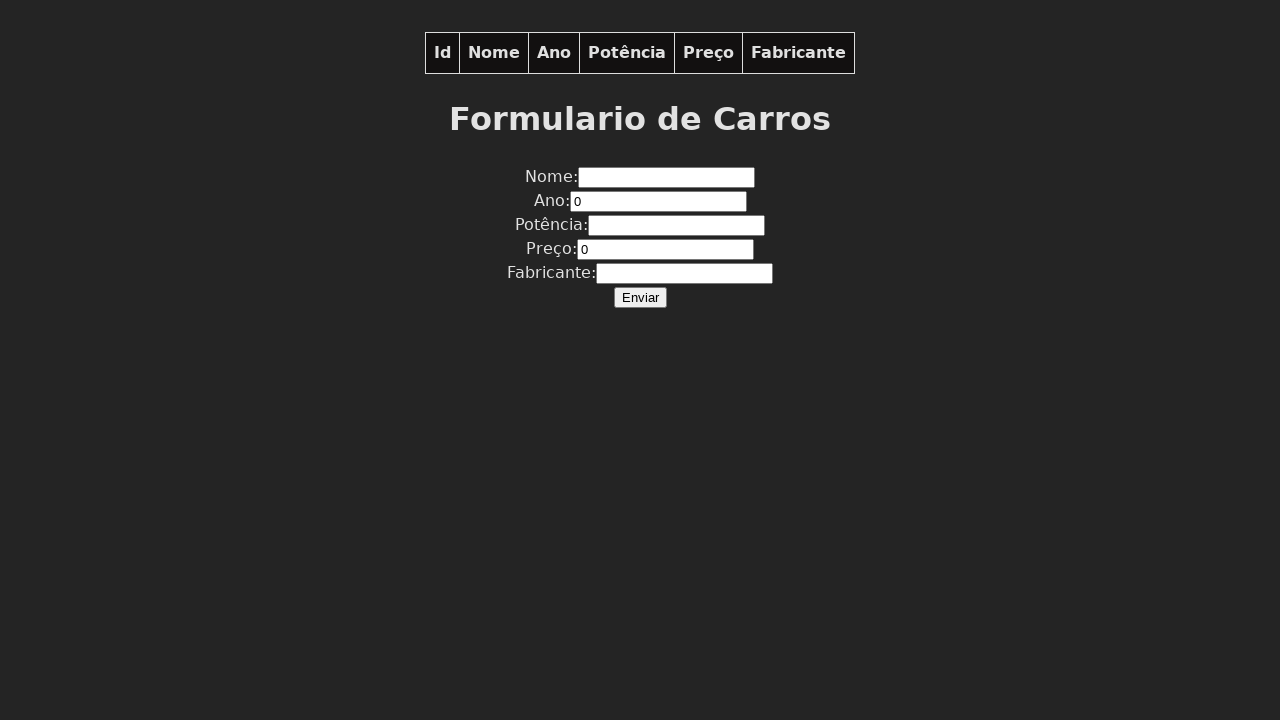

Located the 'Enviar' (Submit) button
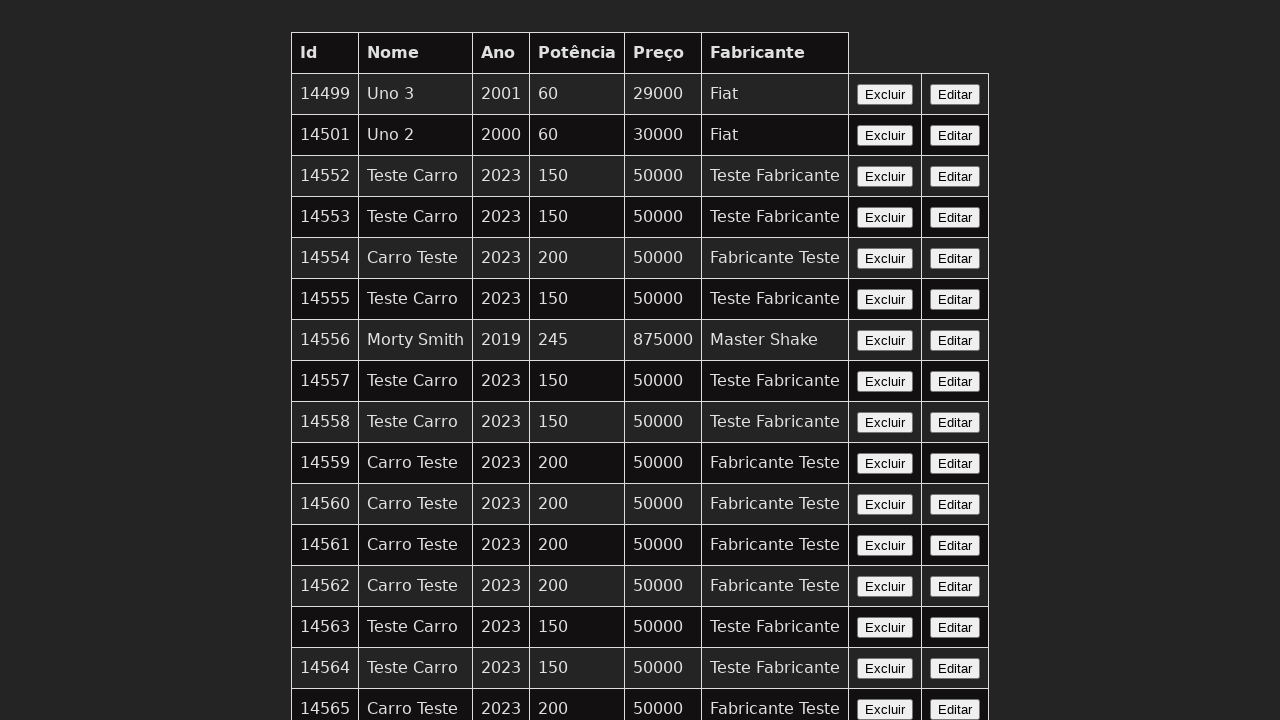

Verified that the 'Enviar' button is visible
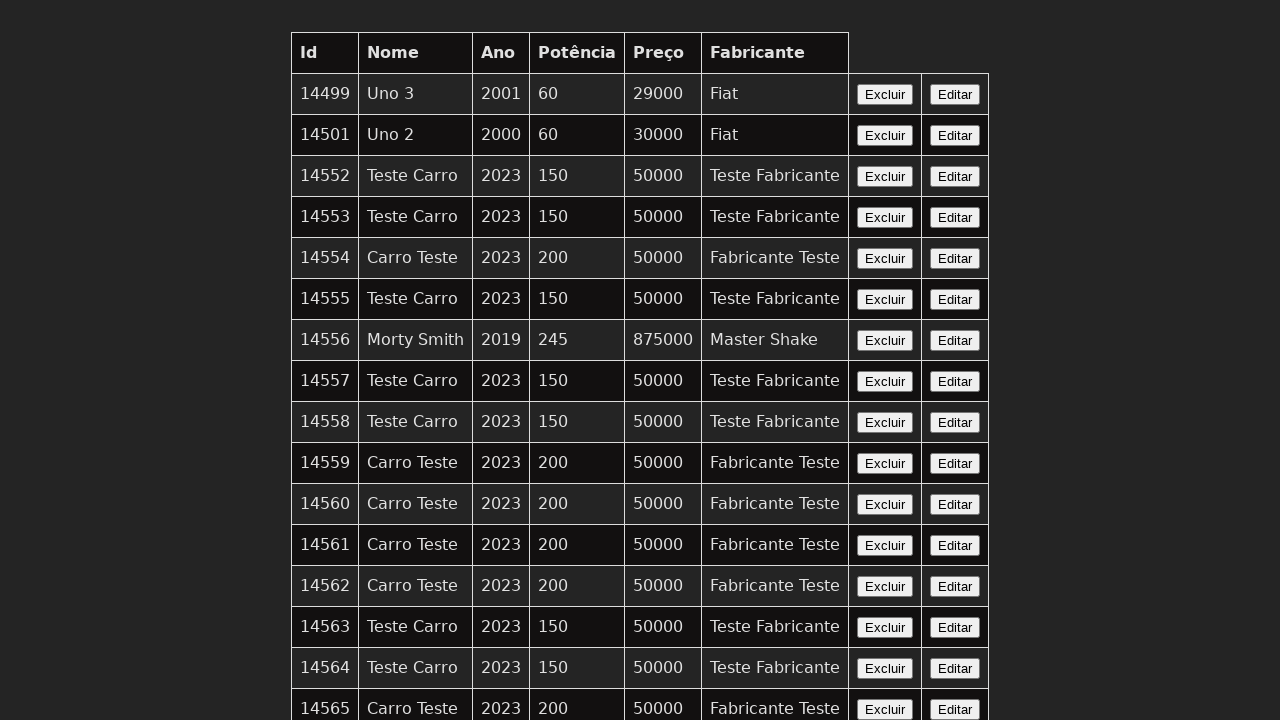

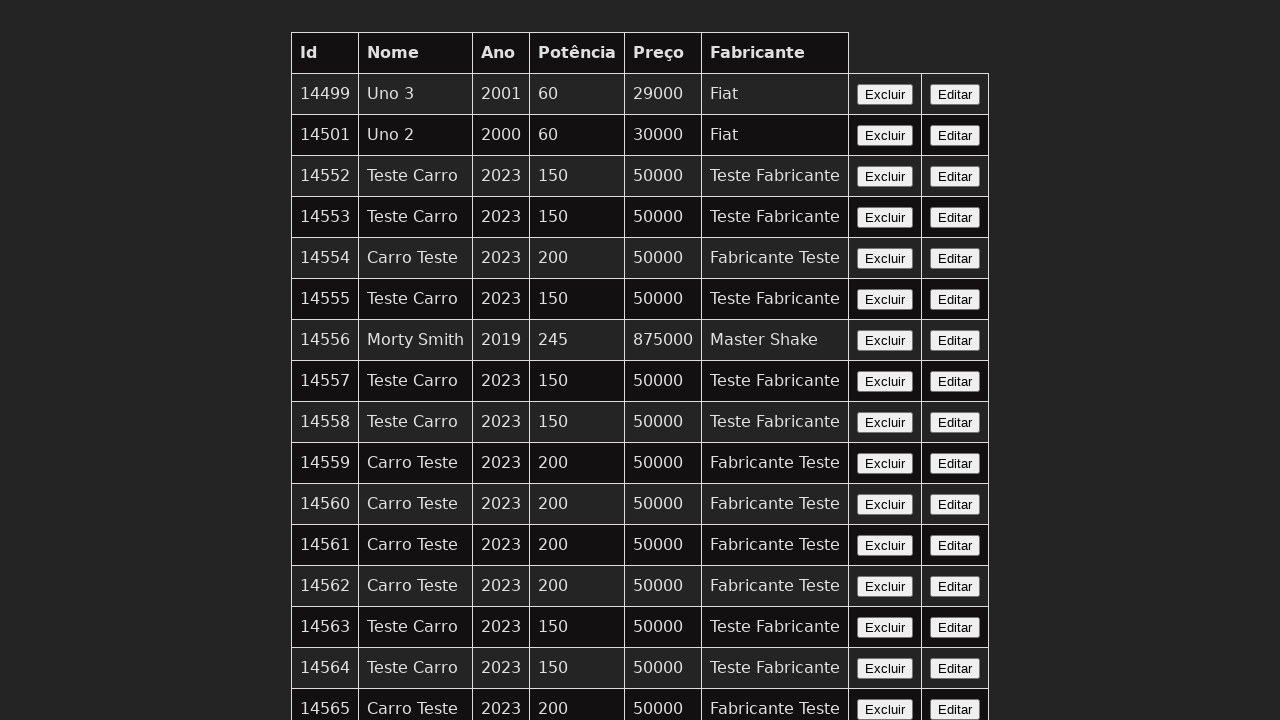